Tests handling a prompt alert by clicking a button, entering a custom message into the prompt, accepting it, and verifying the result.

Starting URL: https://training-support.net/webelements/alerts

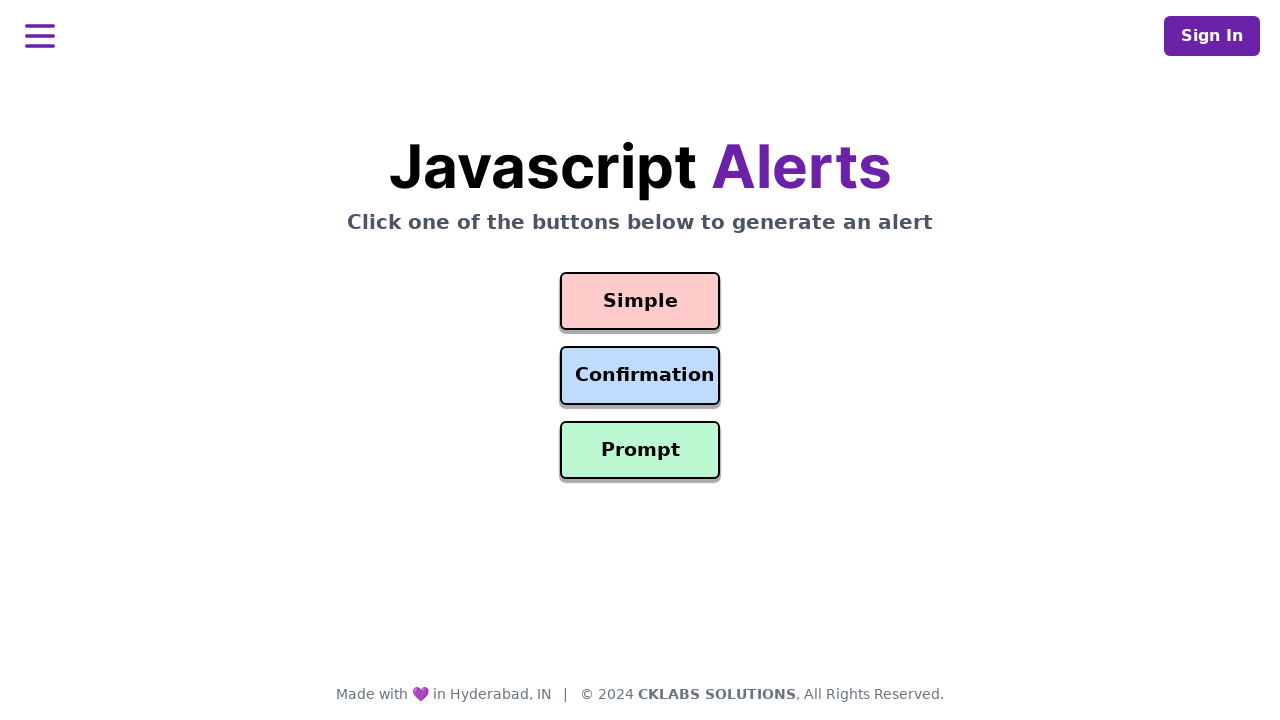

Set up dialog handler to accept prompt with custom message
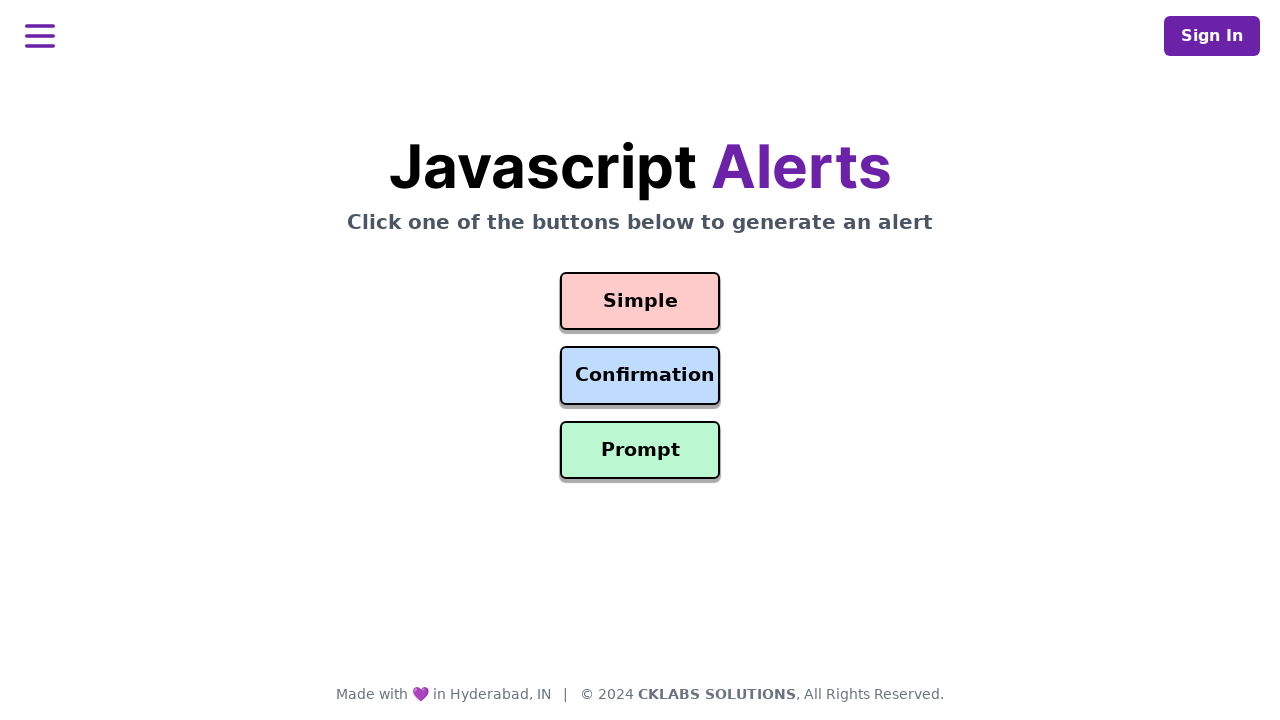

Clicked the Prompt Alert button at (640, 450) on #prompt
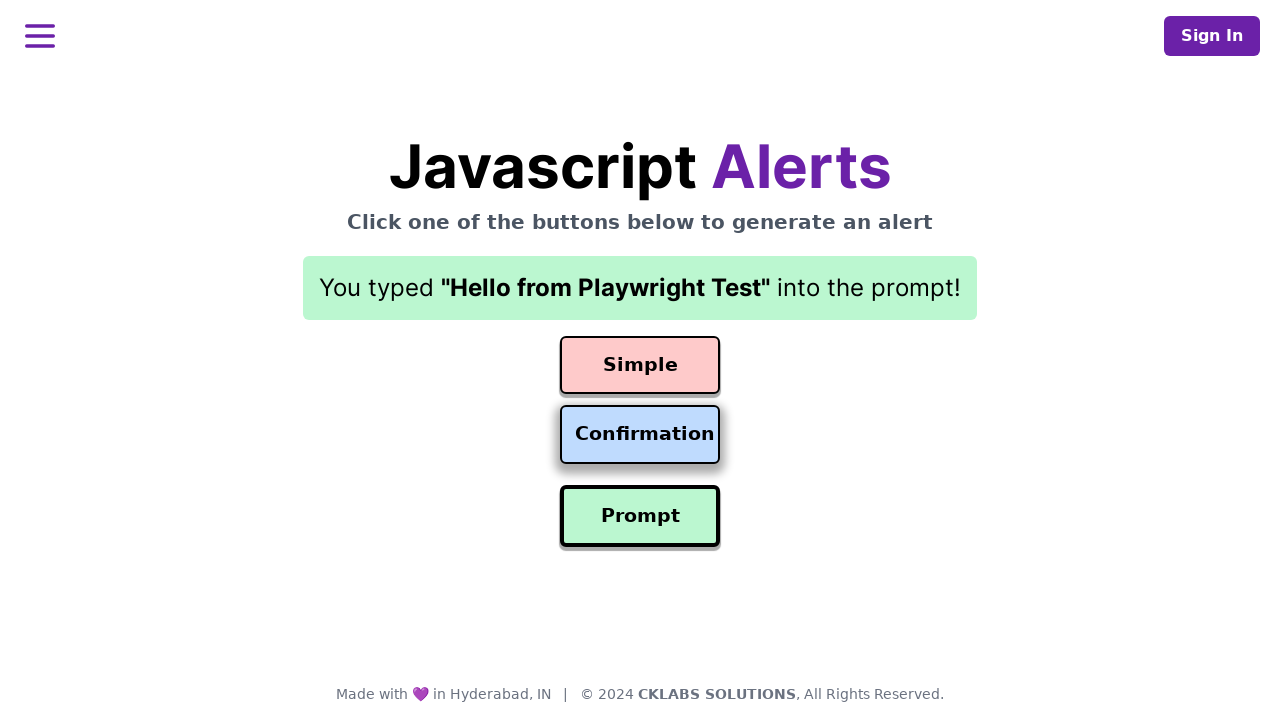

Prompt dialog handled and result text displayed
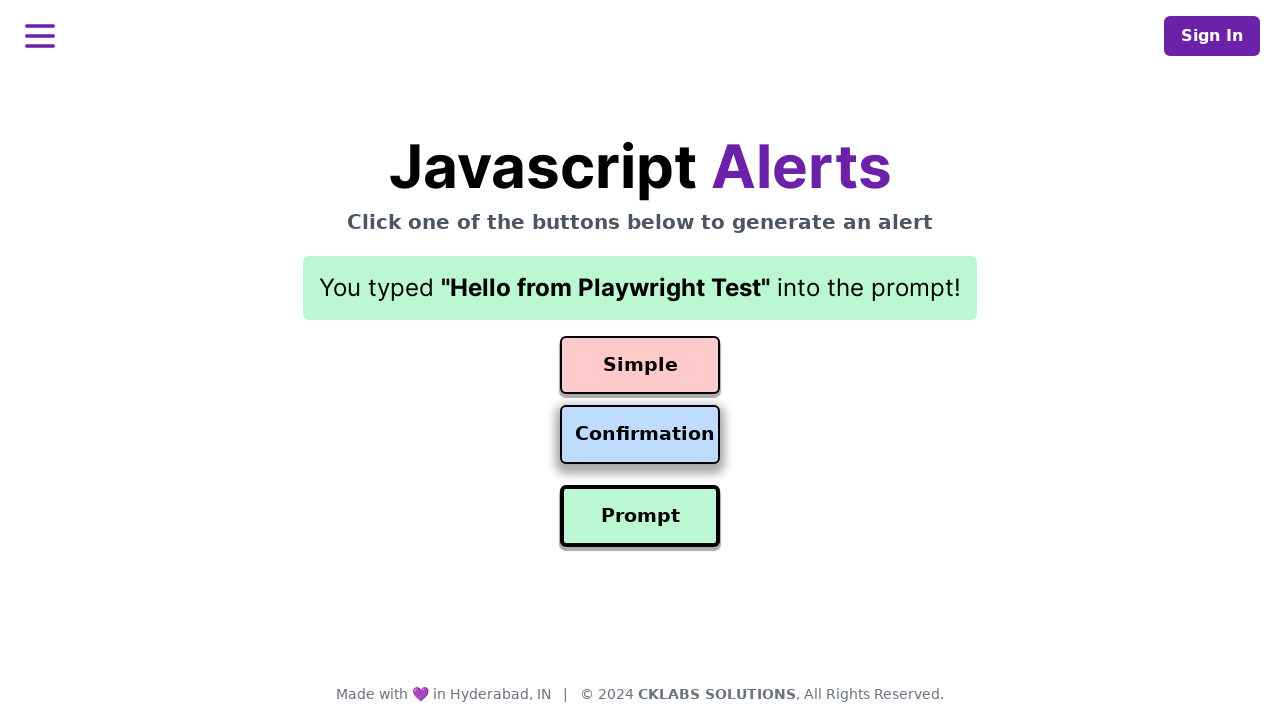

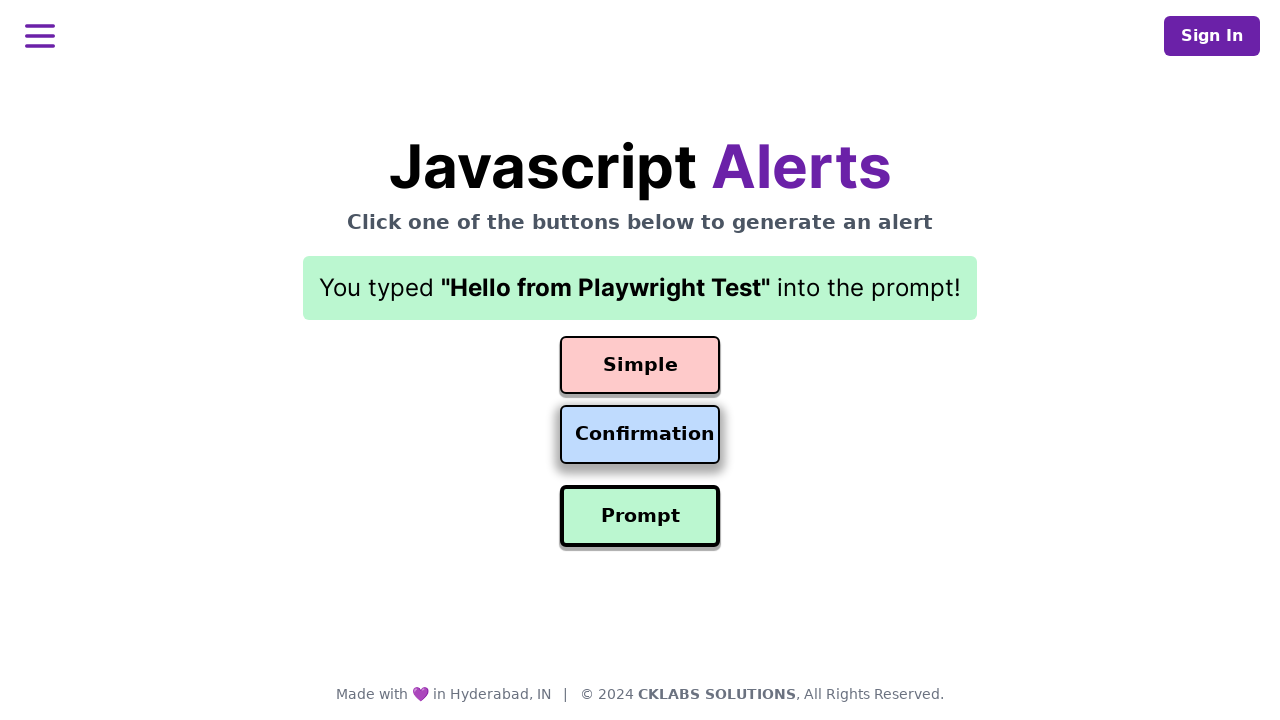